Navigates to the LATAM Airlines Mexico homepage and waits for the page to load.

Starting URL: https://www.latamairlines.com/mx/es

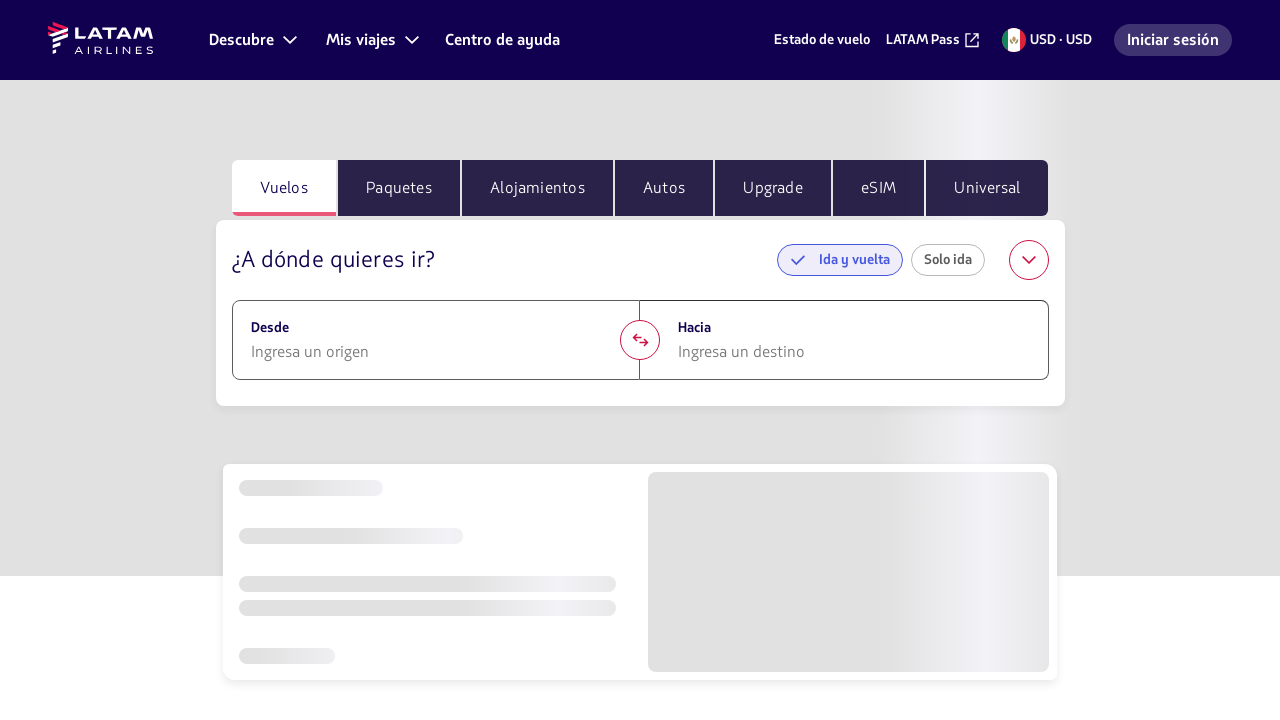

Navigated to LATAM Airlines Mexico homepage and waited for DOM content to load
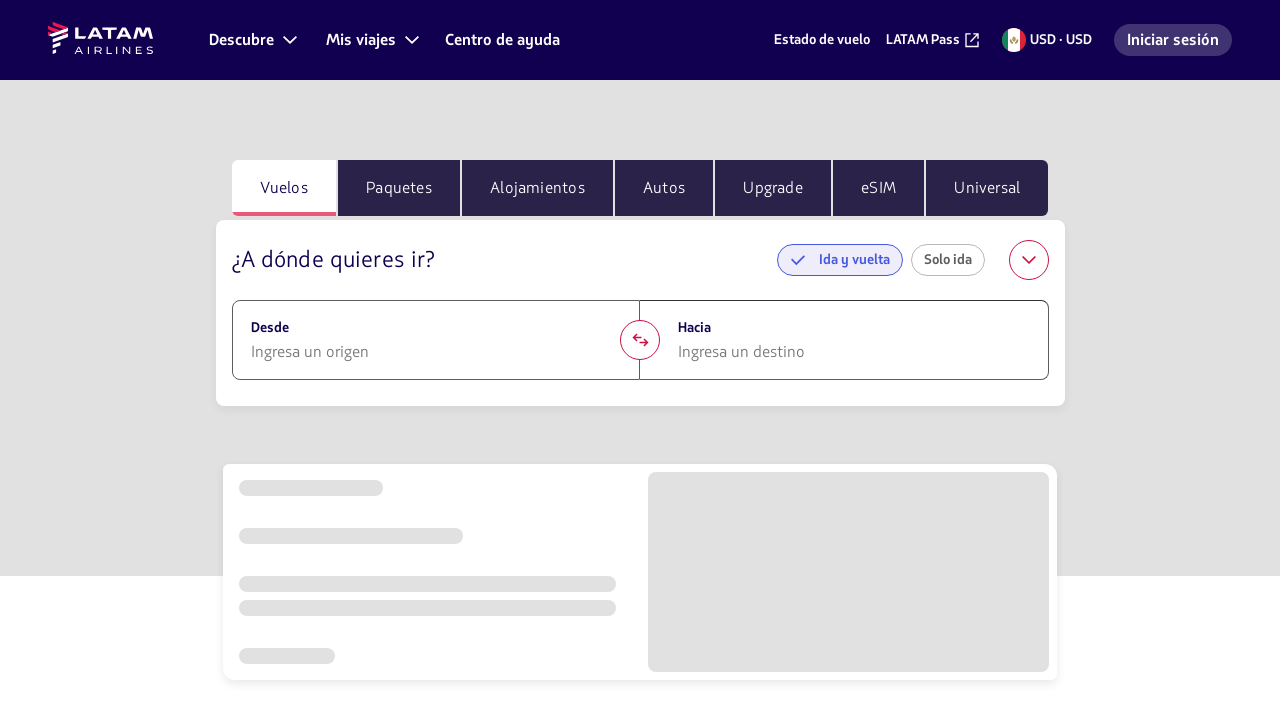

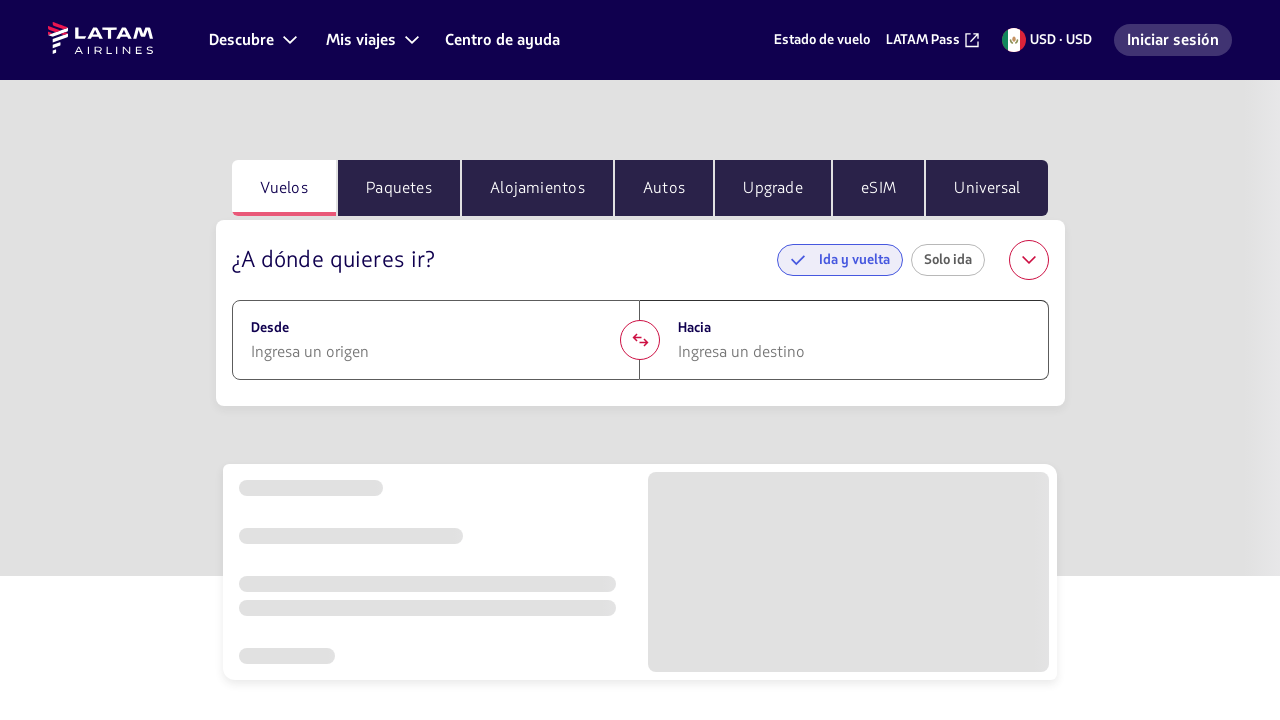